Tests that a todo item is removed if an empty string is entered during edit

Starting URL: https://demo.playwright.dev/todomvc

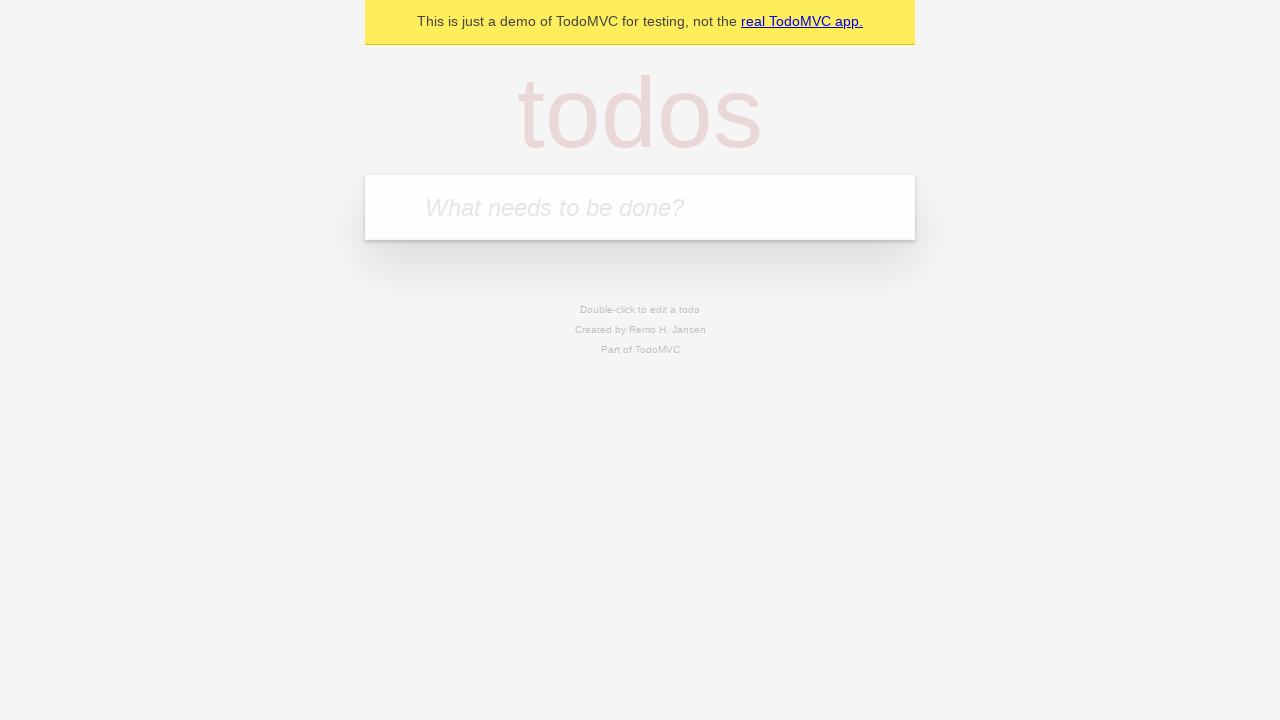

Filled first todo input with 'buy some cheese' on internal:attr=[placeholder="What needs to be done?"i]
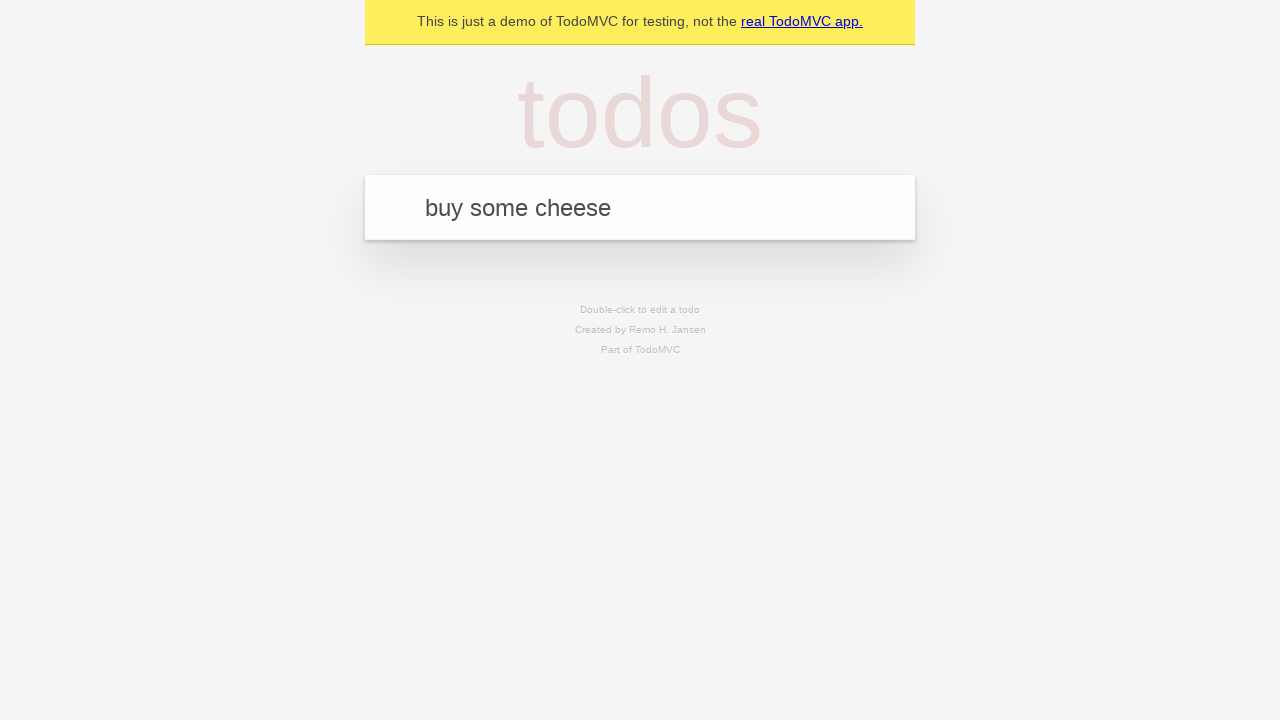

Pressed Enter to create first todo on internal:attr=[placeholder="What needs to be done?"i]
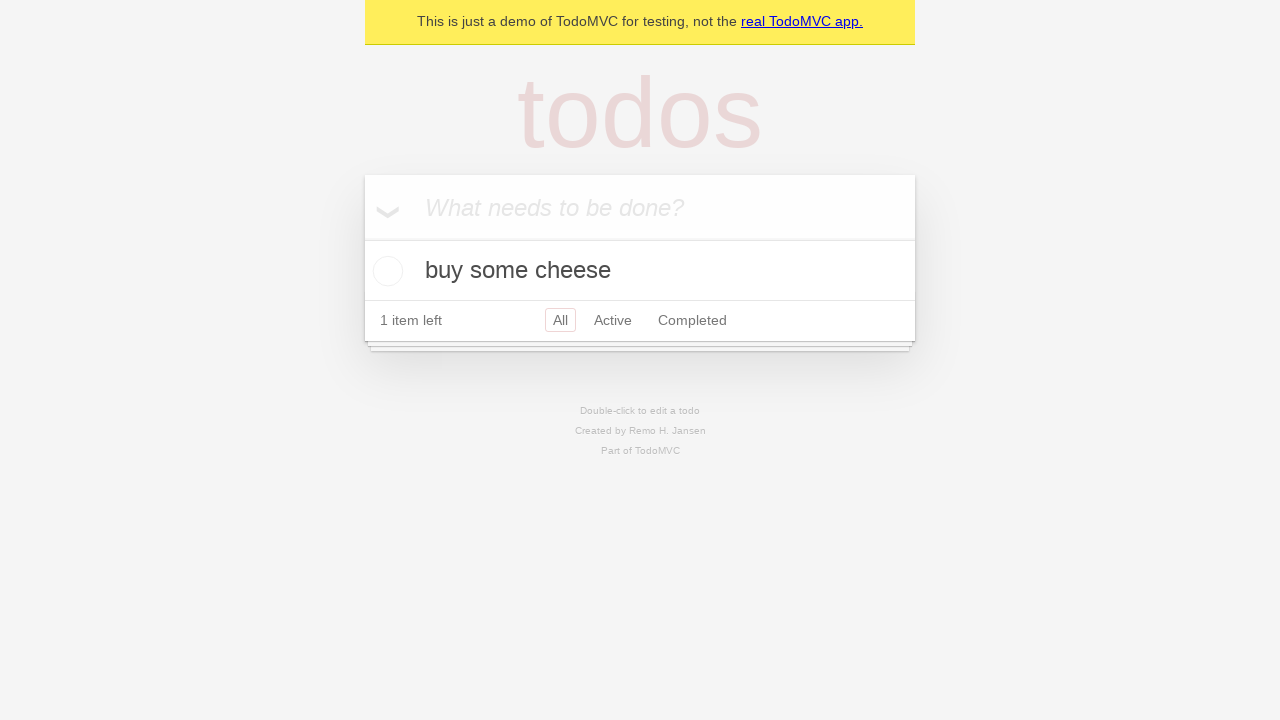

Filled second todo input with 'feed the cat' on internal:attr=[placeholder="What needs to be done?"i]
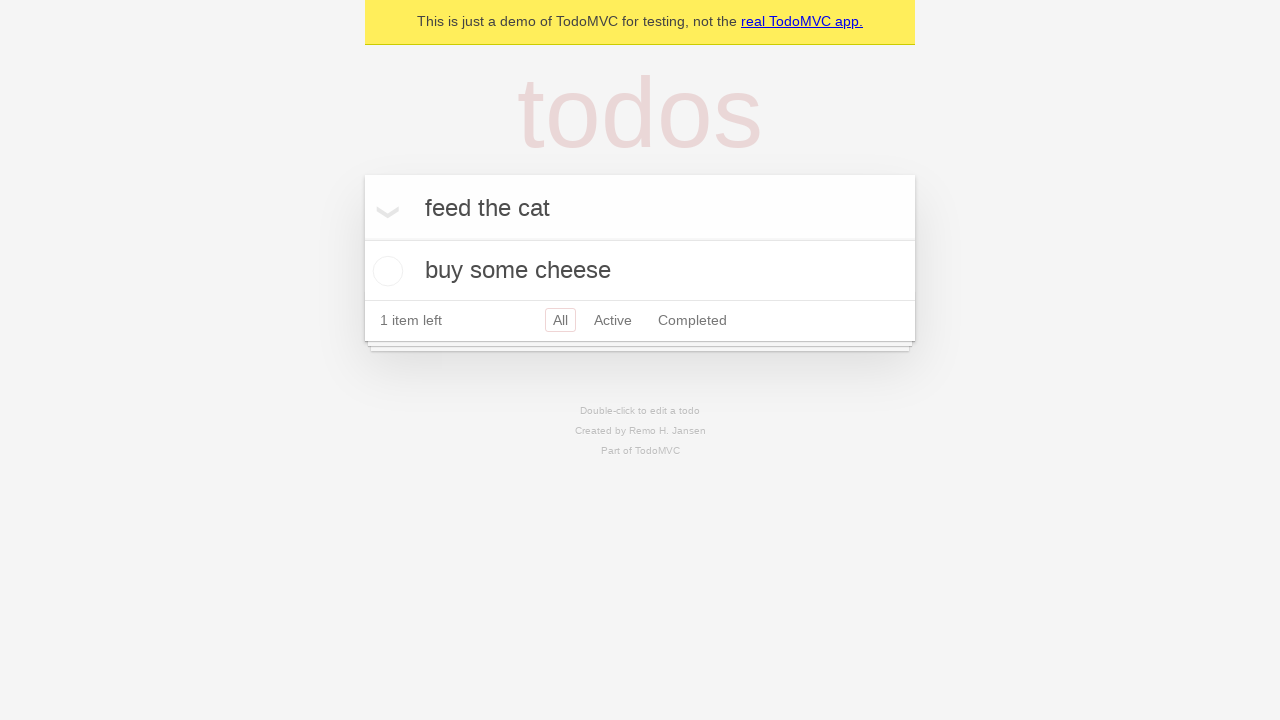

Pressed Enter to create second todo on internal:attr=[placeholder="What needs to be done?"i]
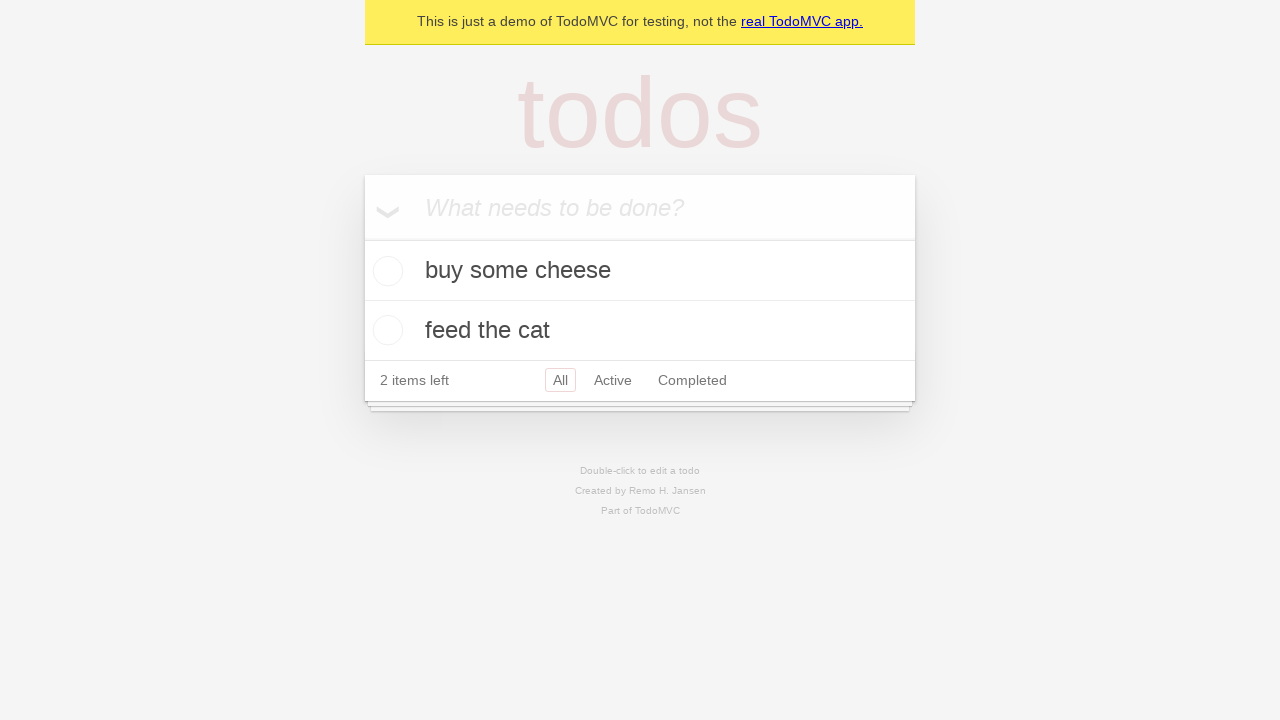

Filled third todo input with 'book a doctors appointment' on internal:attr=[placeholder="What needs to be done?"i]
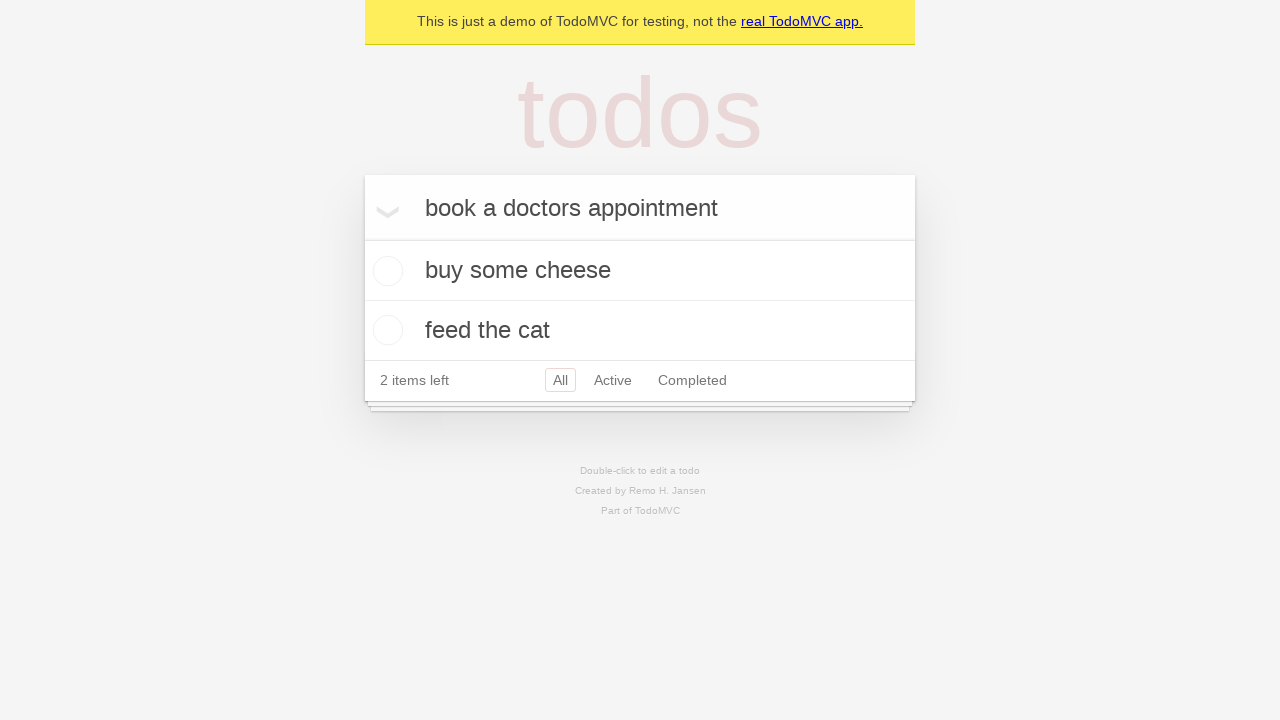

Pressed Enter to create third todo on internal:attr=[placeholder="What needs to be done?"i]
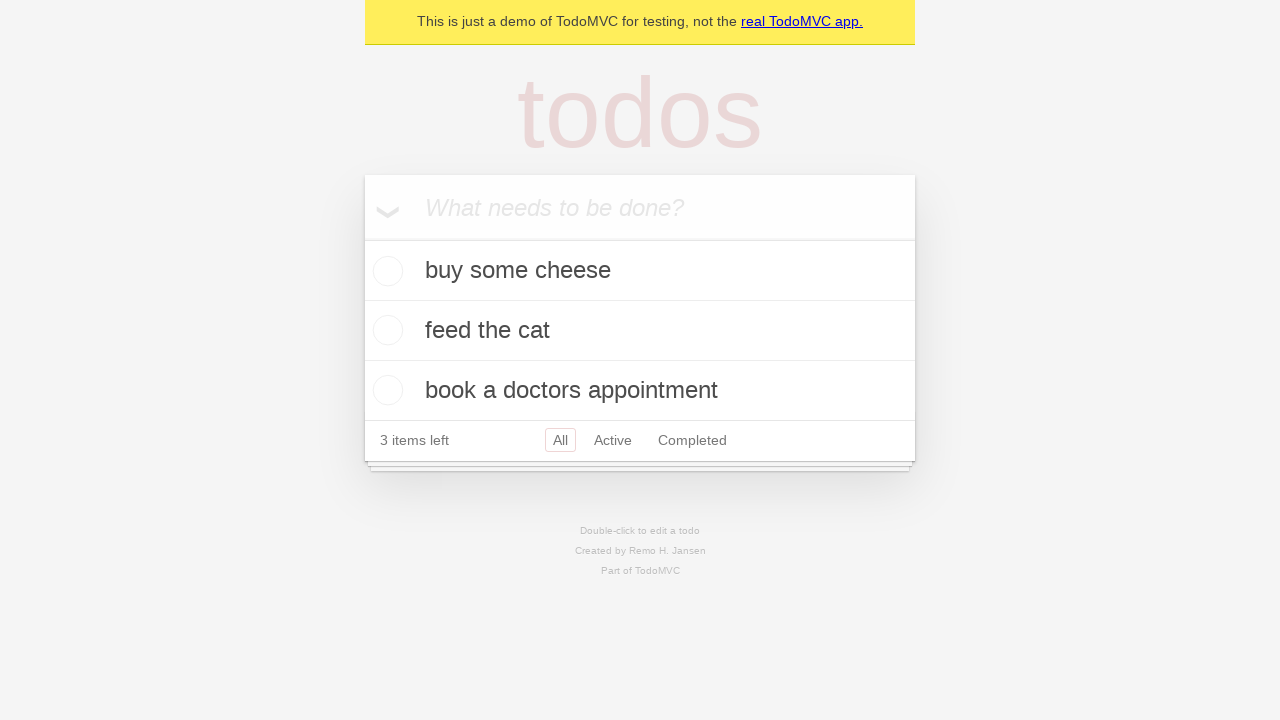

Double-clicked second todo item to enter edit mode at (640, 331) on internal:testid=[data-testid="todo-item"s] >> nth=1
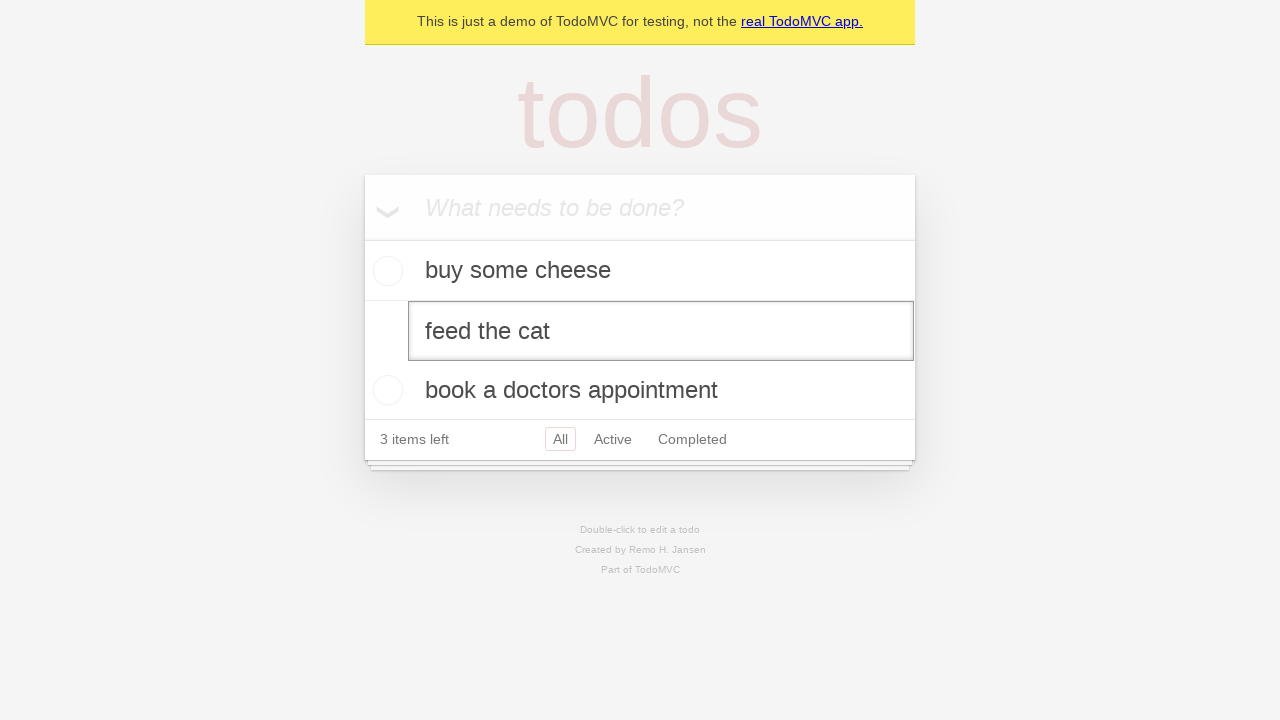

Cleared the edit textbox by filling with empty string on internal:testid=[data-testid="todo-item"s] >> nth=1 >> internal:role=textbox[nam
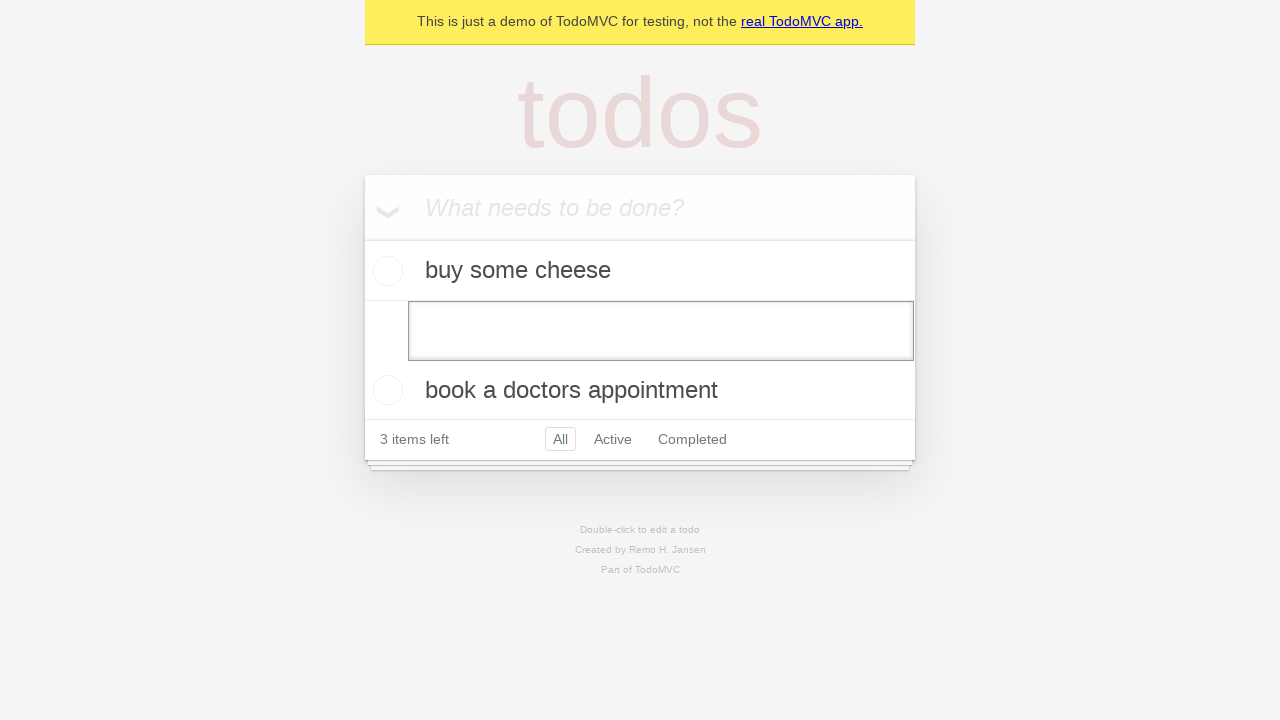

Pressed Enter to confirm empty edit, removing the todo item on internal:testid=[data-testid="todo-item"s] >> nth=1 >> internal:role=textbox[nam
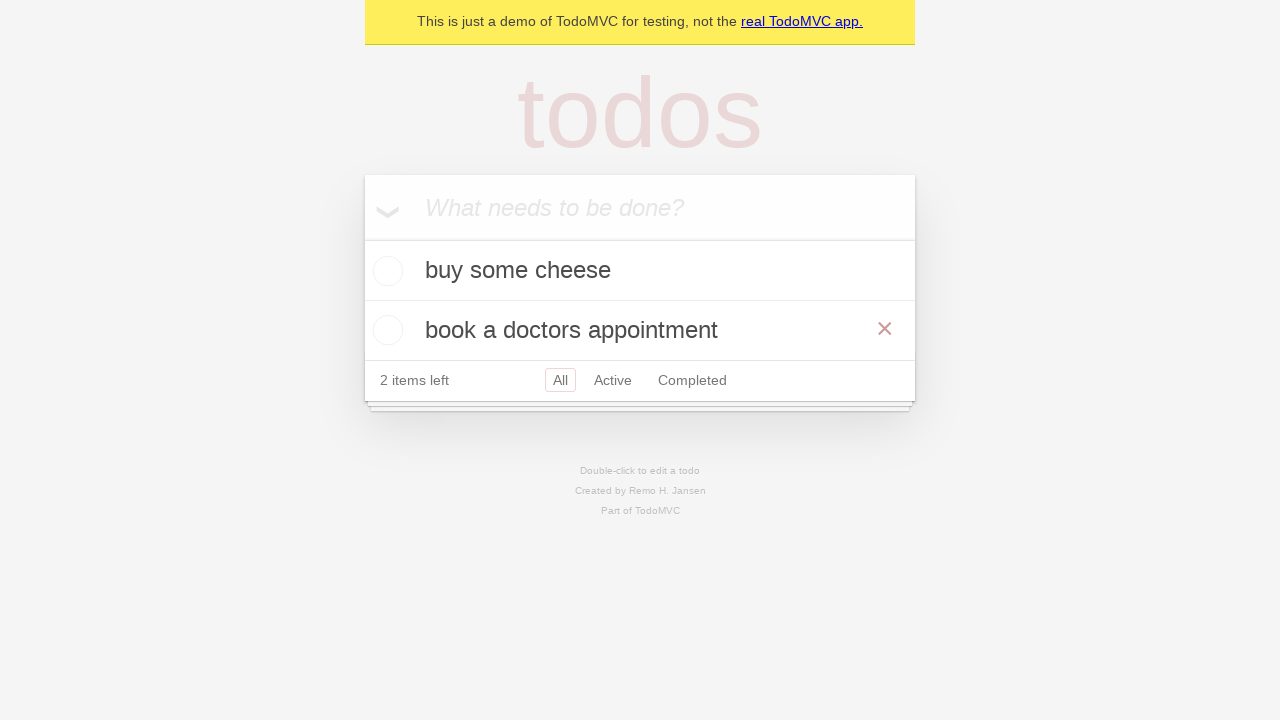

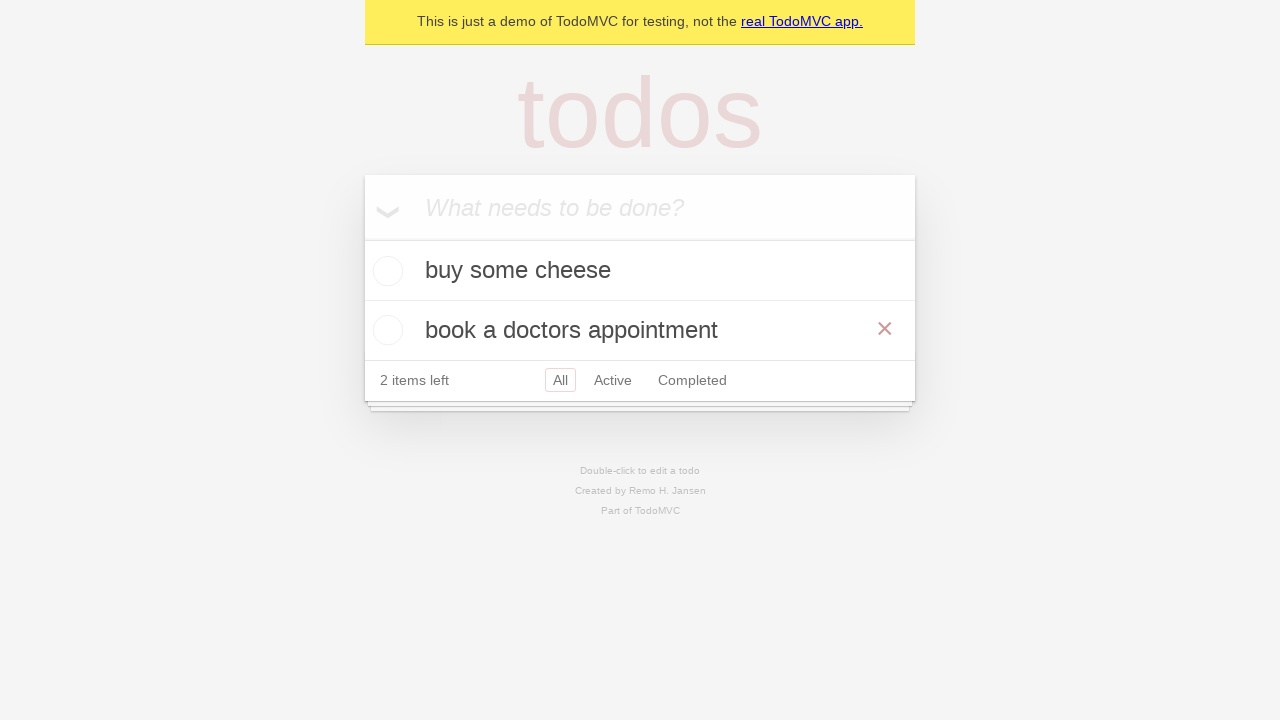